Tests that other controls are hidden when editing a todo item

Starting URL: https://demo.playwright.dev/todomvc

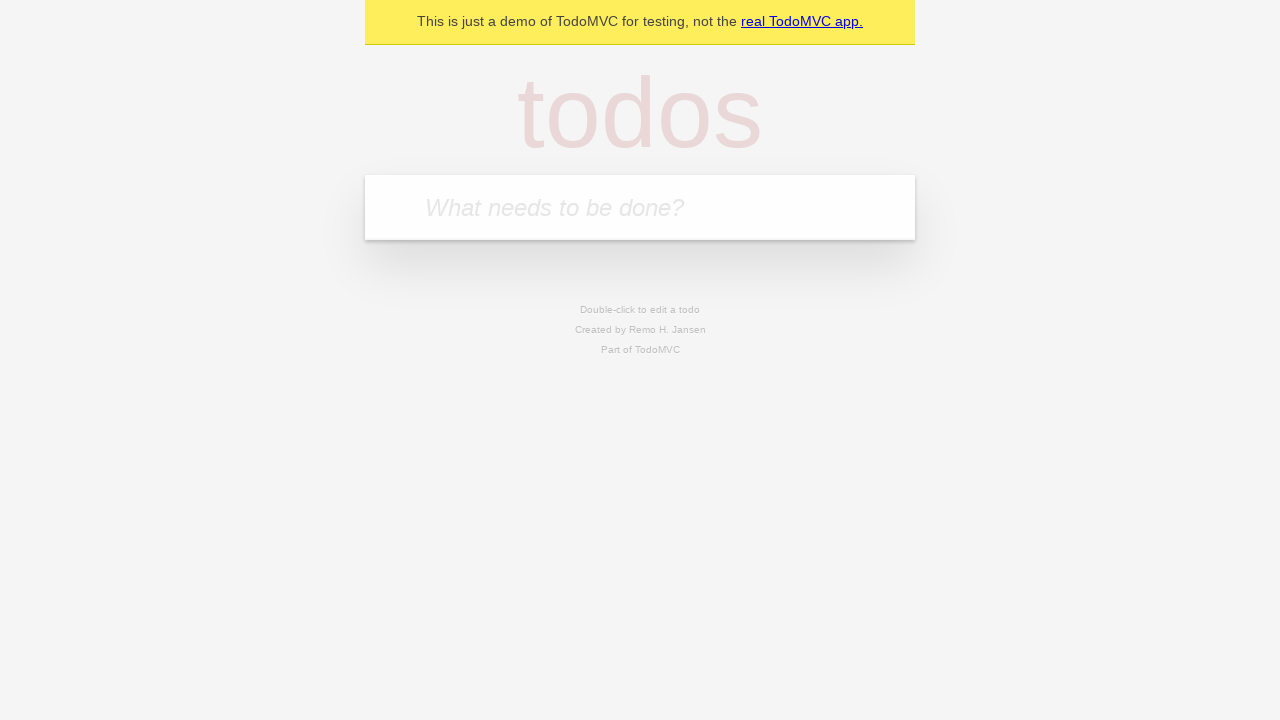

Filled new todo field with 'buy some cheese' on internal:attr=[placeholder="What needs to be done?"i]
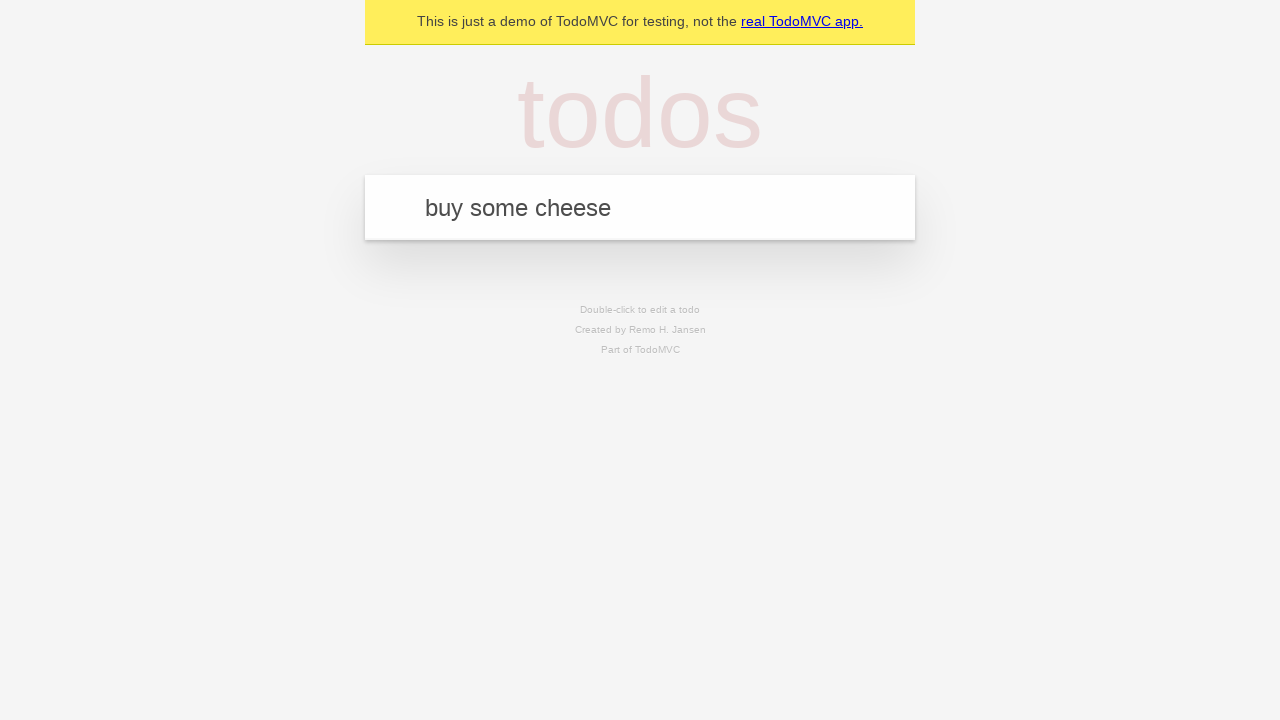

Pressed Enter to create todo 'buy some cheese' on internal:attr=[placeholder="What needs to be done?"i]
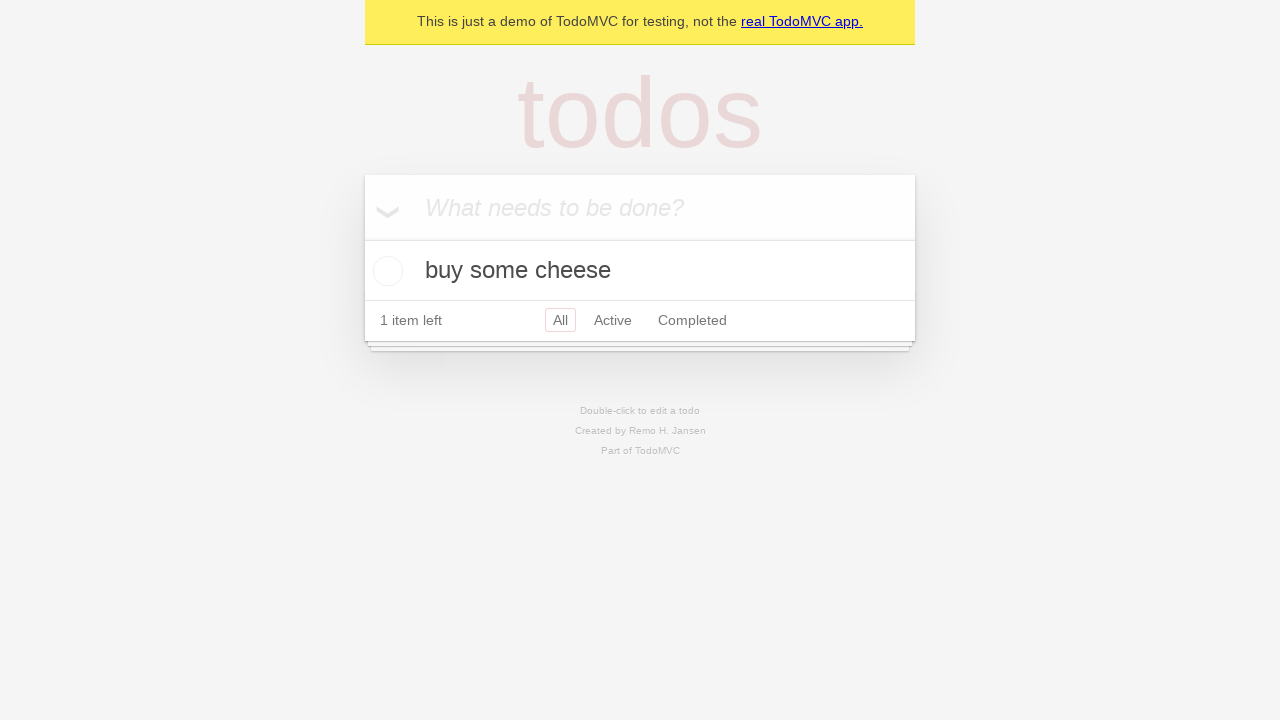

Filled new todo field with 'feed the cat' on internal:attr=[placeholder="What needs to be done?"i]
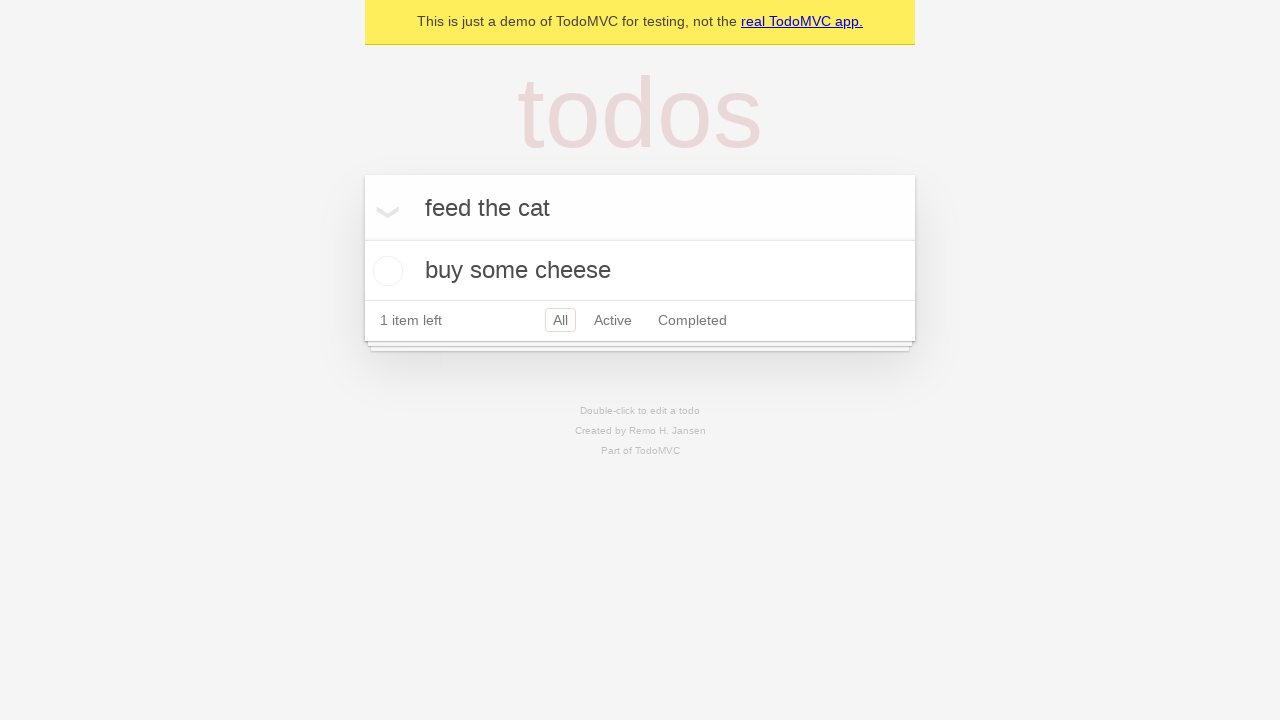

Pressed Enter to create todo 'feed the cat' on internal:attr=[placeholder="What needs to be done?"i]
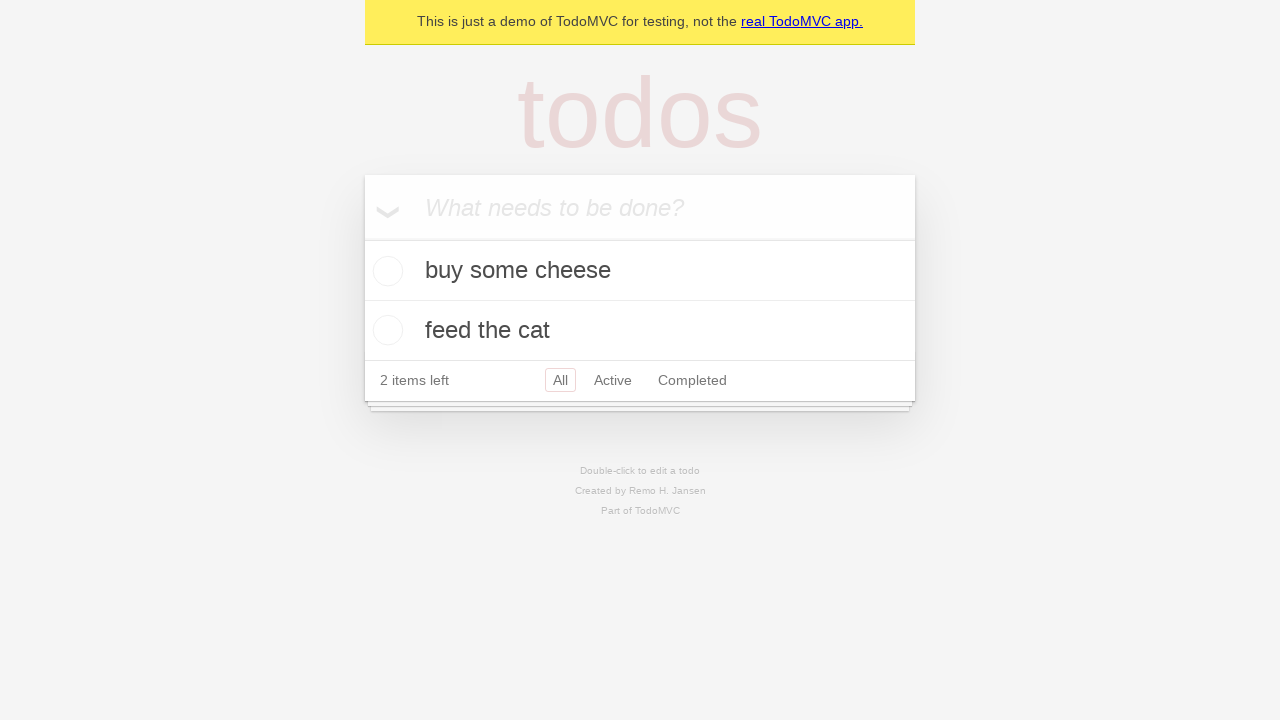

Filled new todo field with 'book a doctors appointment' on internal:attr=[placeholder="What needs to be done?"i]
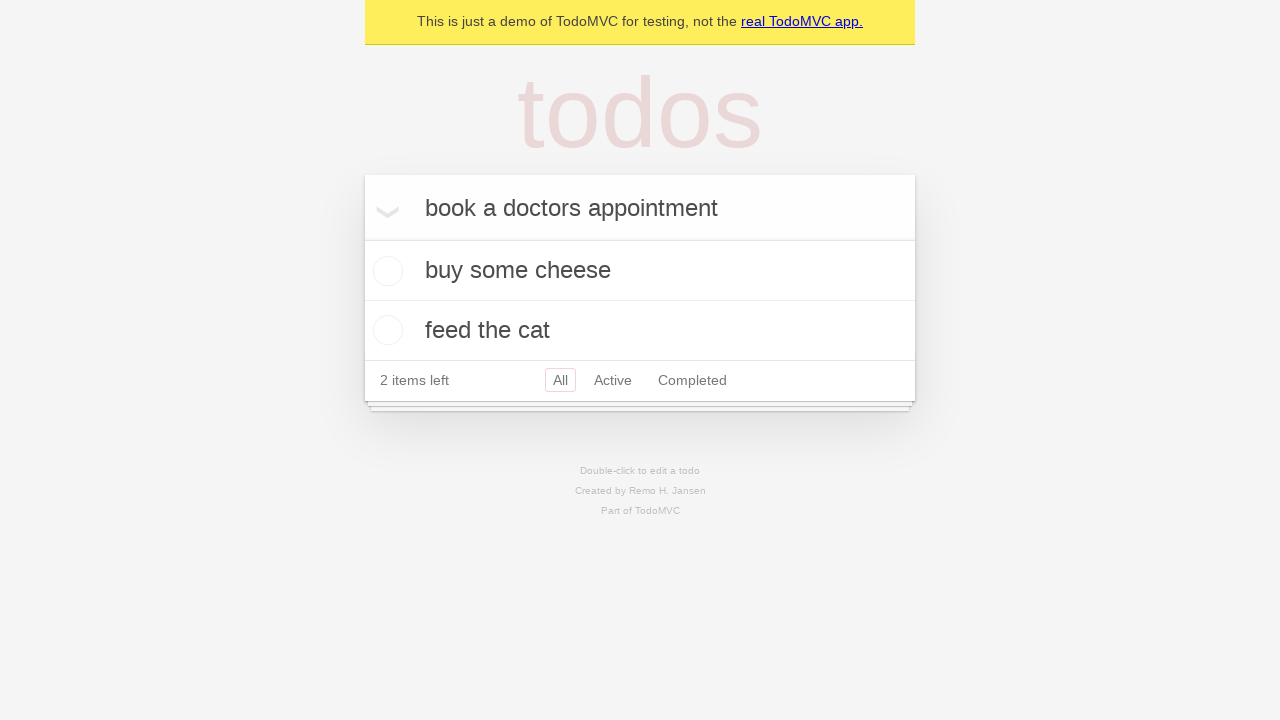

Pressed Enter to create todo 'book a doctors appointment' on internal:attr=[placeholder="What needs to be done?"i]
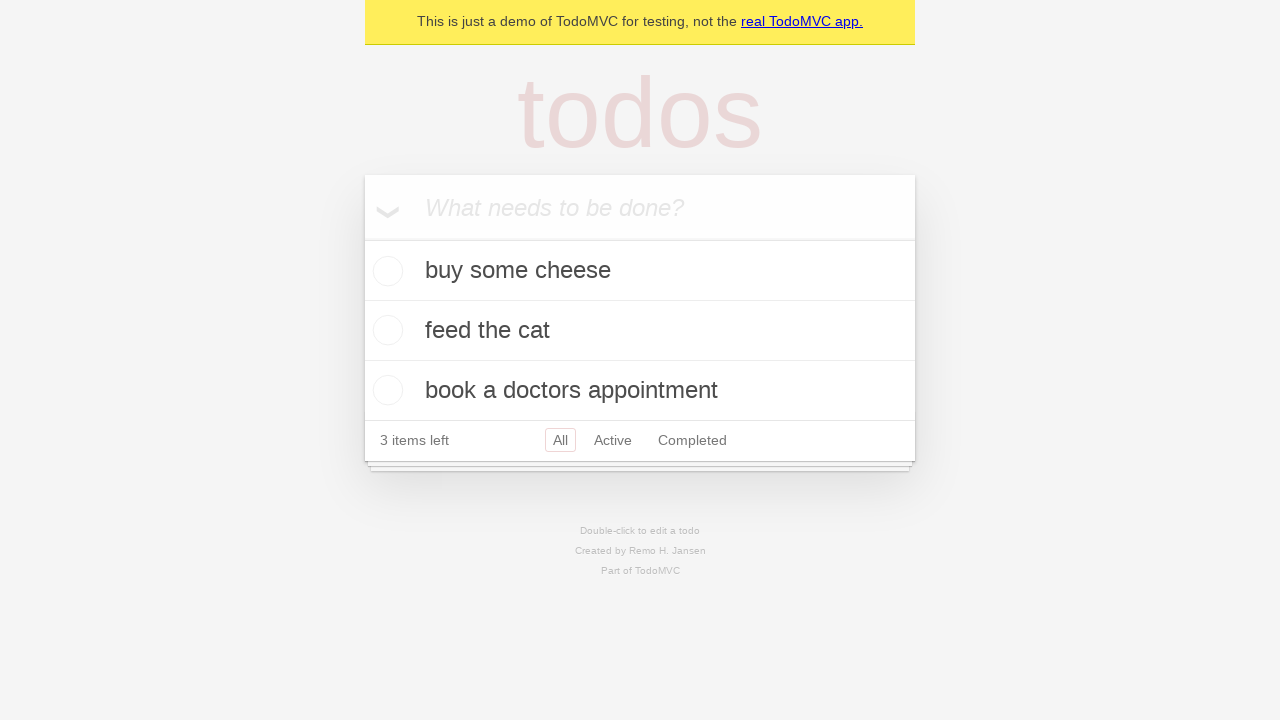

Waited for all 3 todos to be created
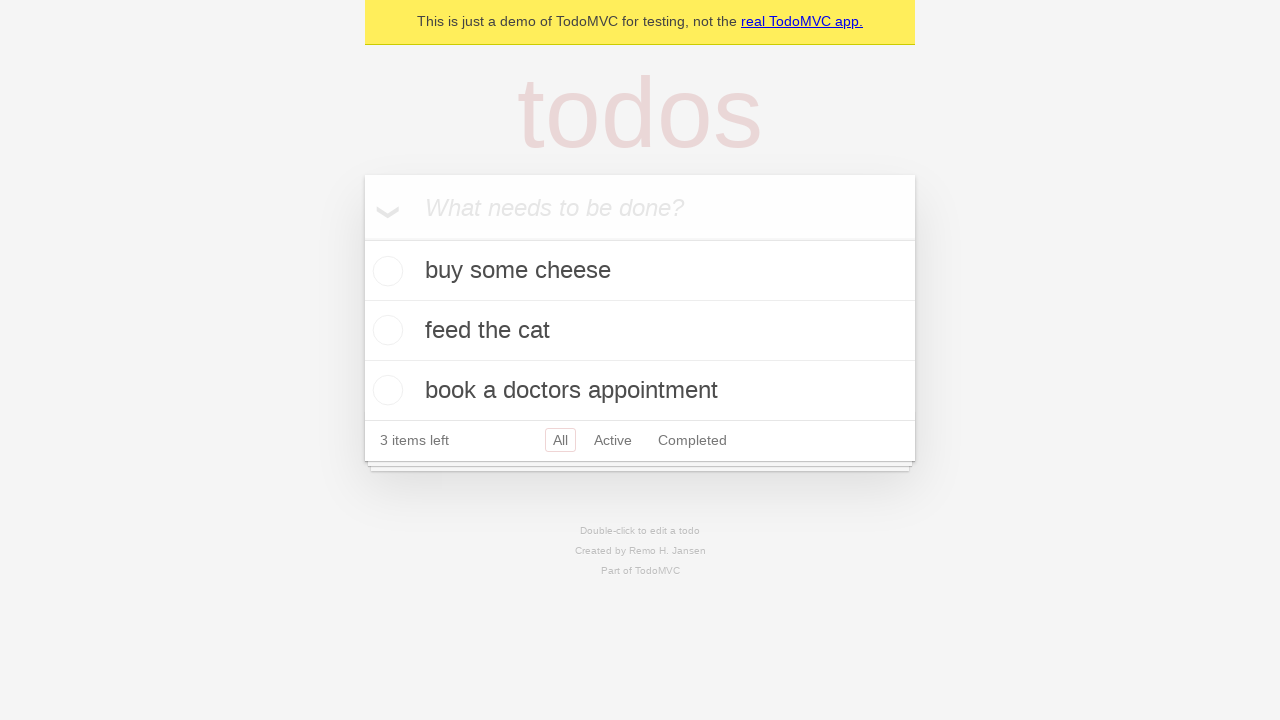

Selected second todo item
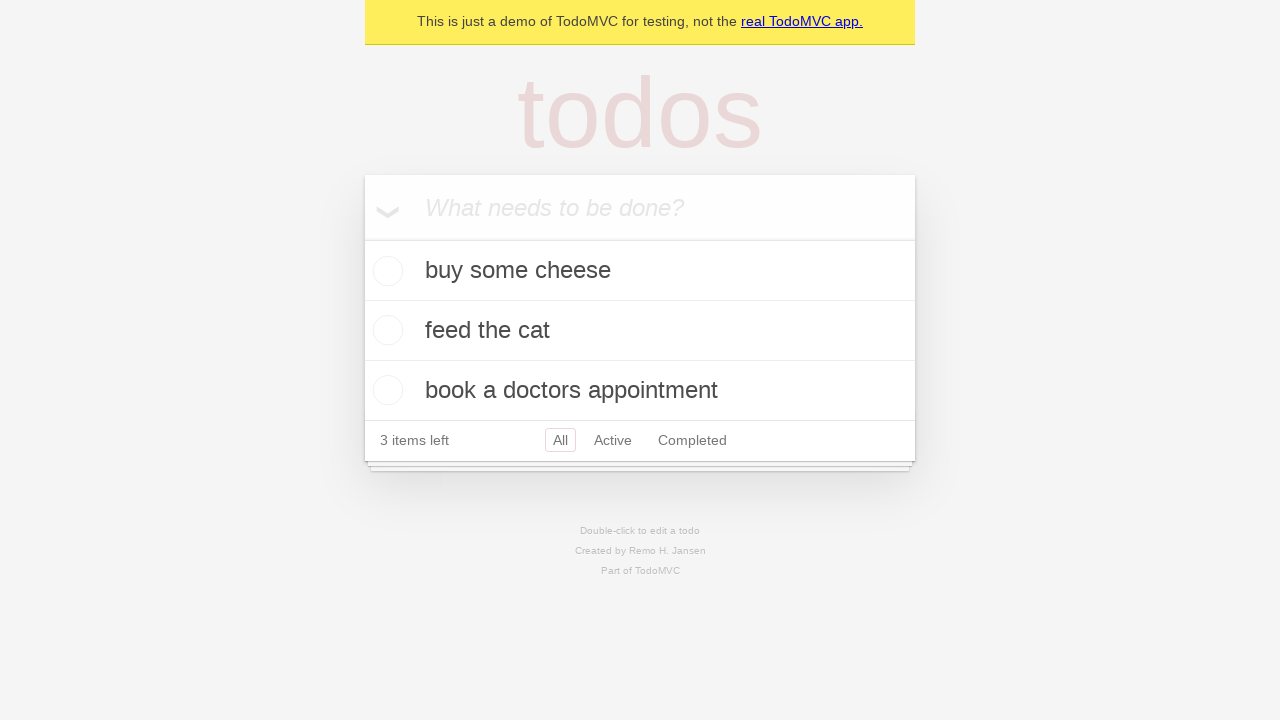

Double-clicked todo item to enter edit mode at (640, 331) on internal:testid=[data-testid="todo-item"s] >> nth=1
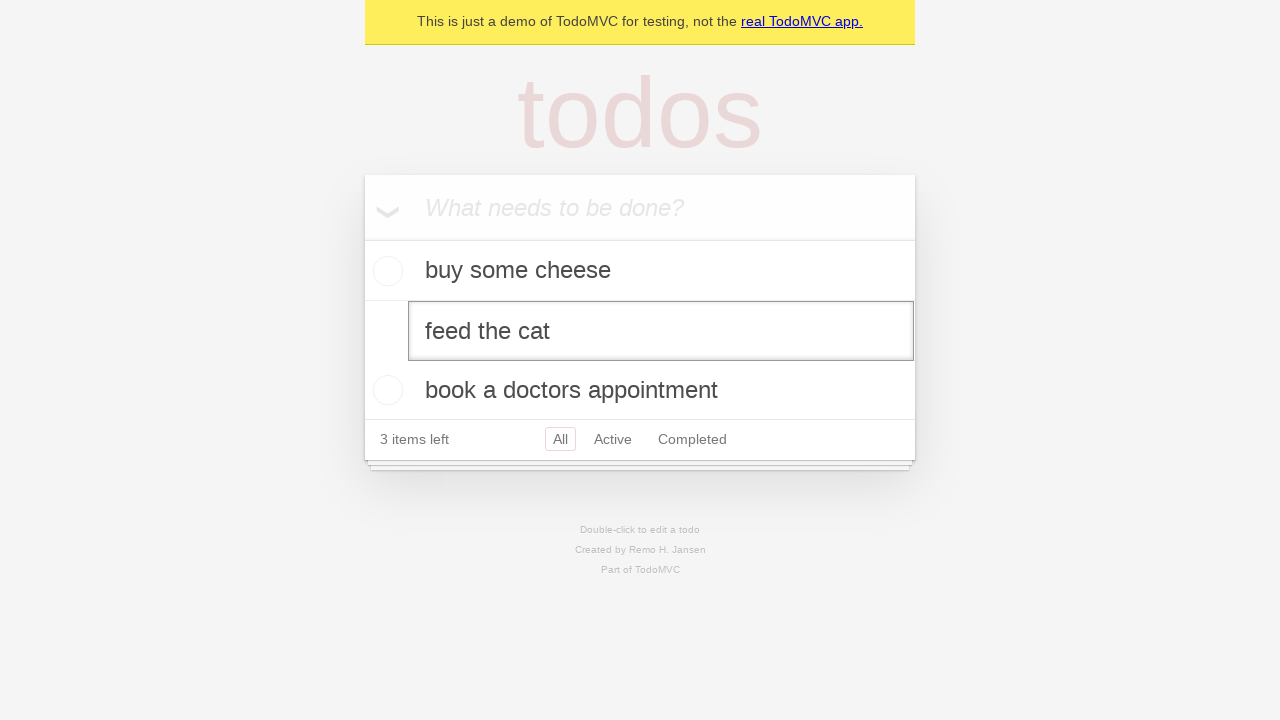

Waited for edit mode UI to render
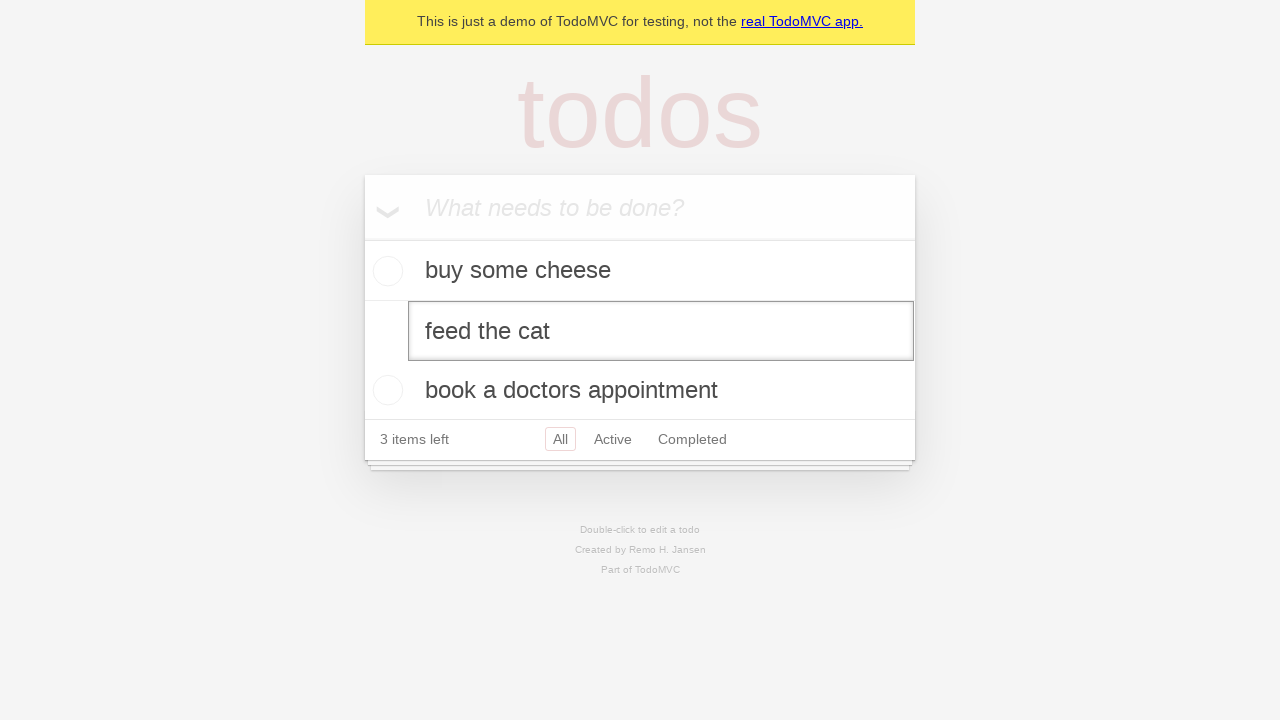

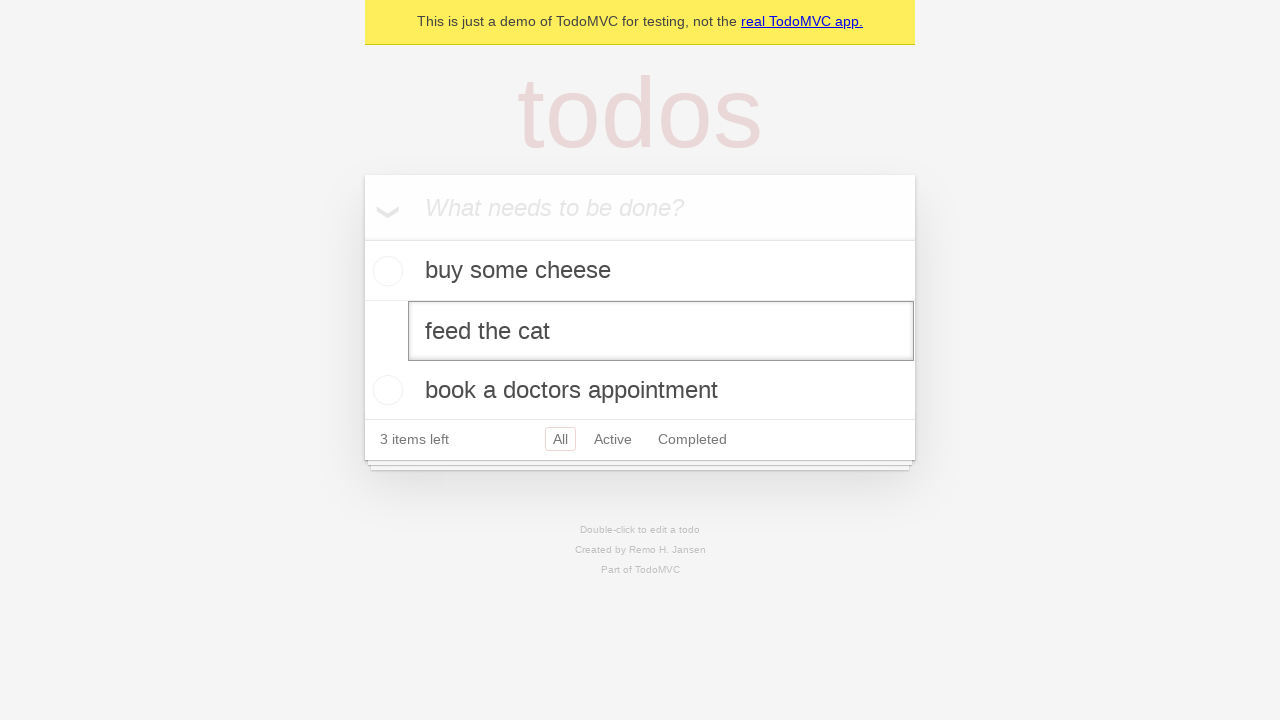